Tests drag-and-drop functionality on jQuery UI demo page by dragging an element and dropping it onto a target drop zone within an iframe.

Starting URL: https://jqueryui.com/droppable/

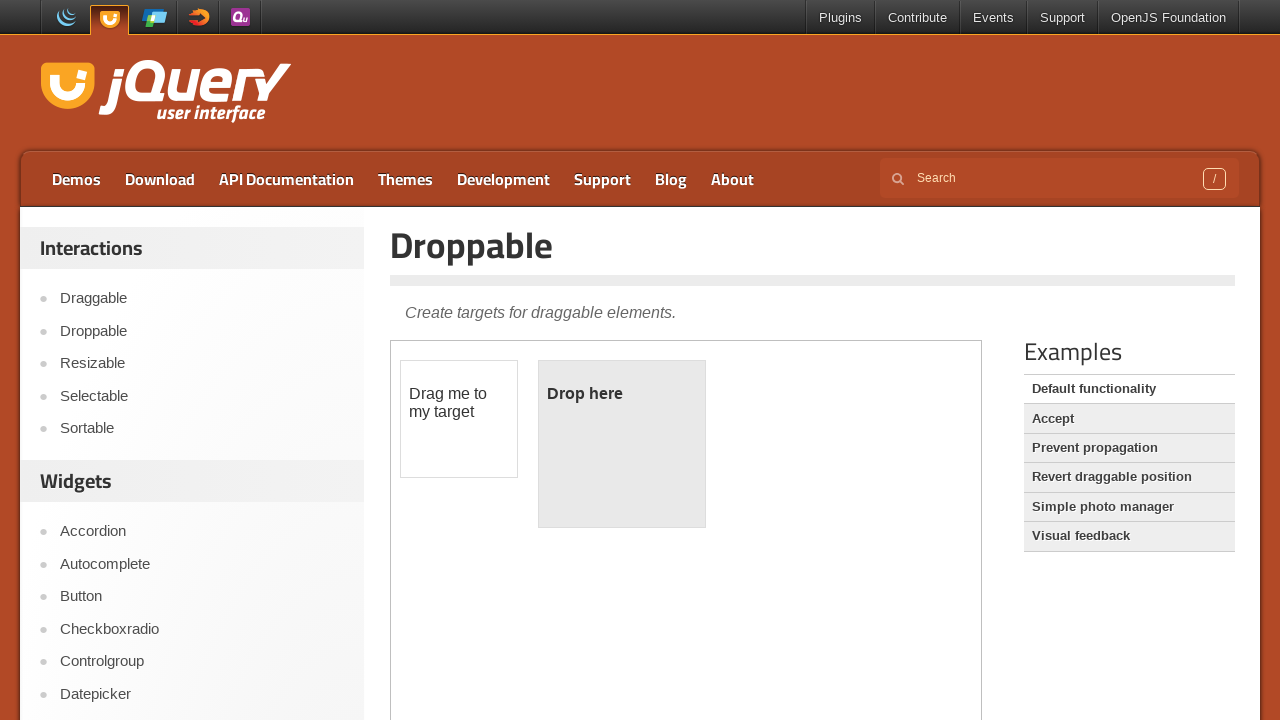

Located the demo iframe on the jQuery UI droppable page
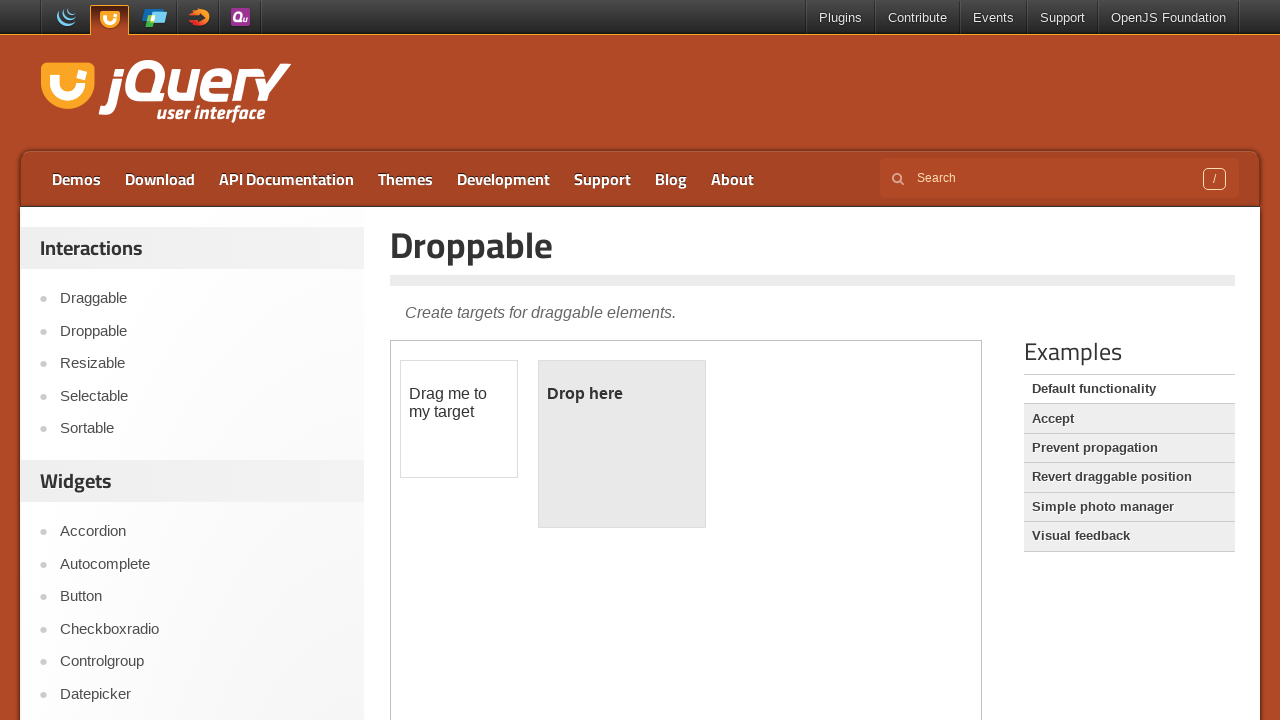

Located the draggable element within the iframe
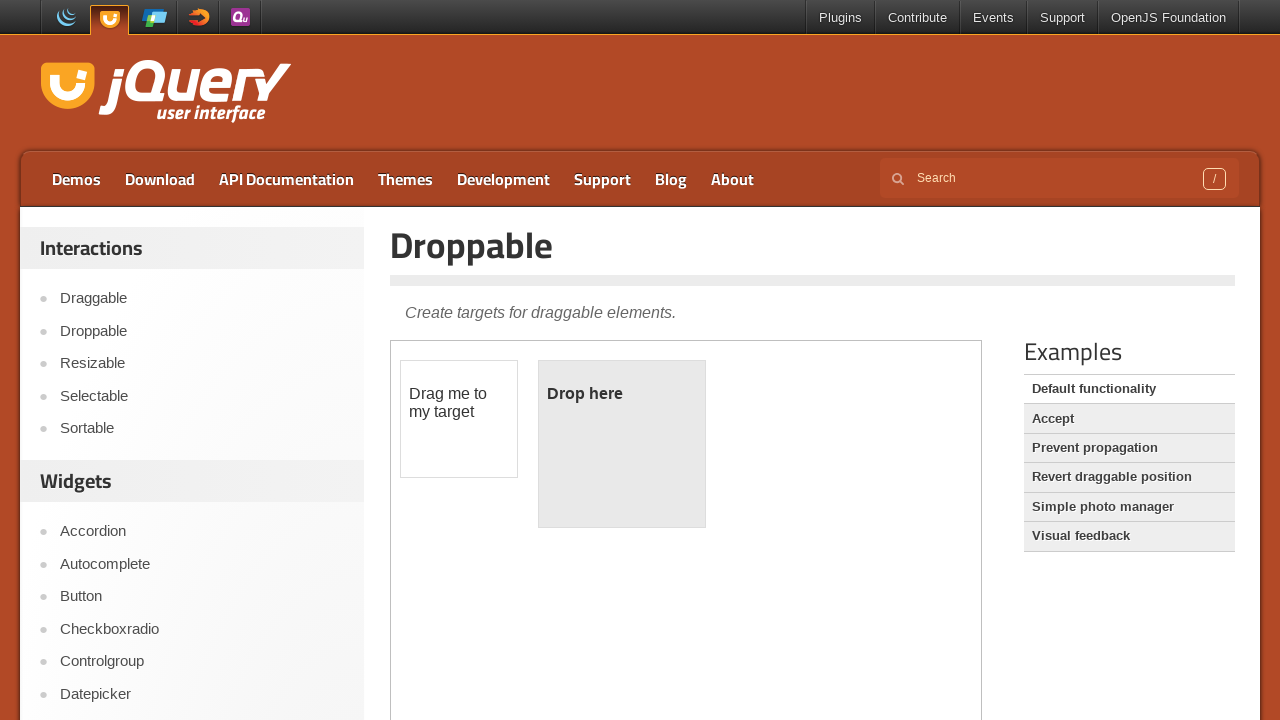

Located the droppable target zone within the iframe
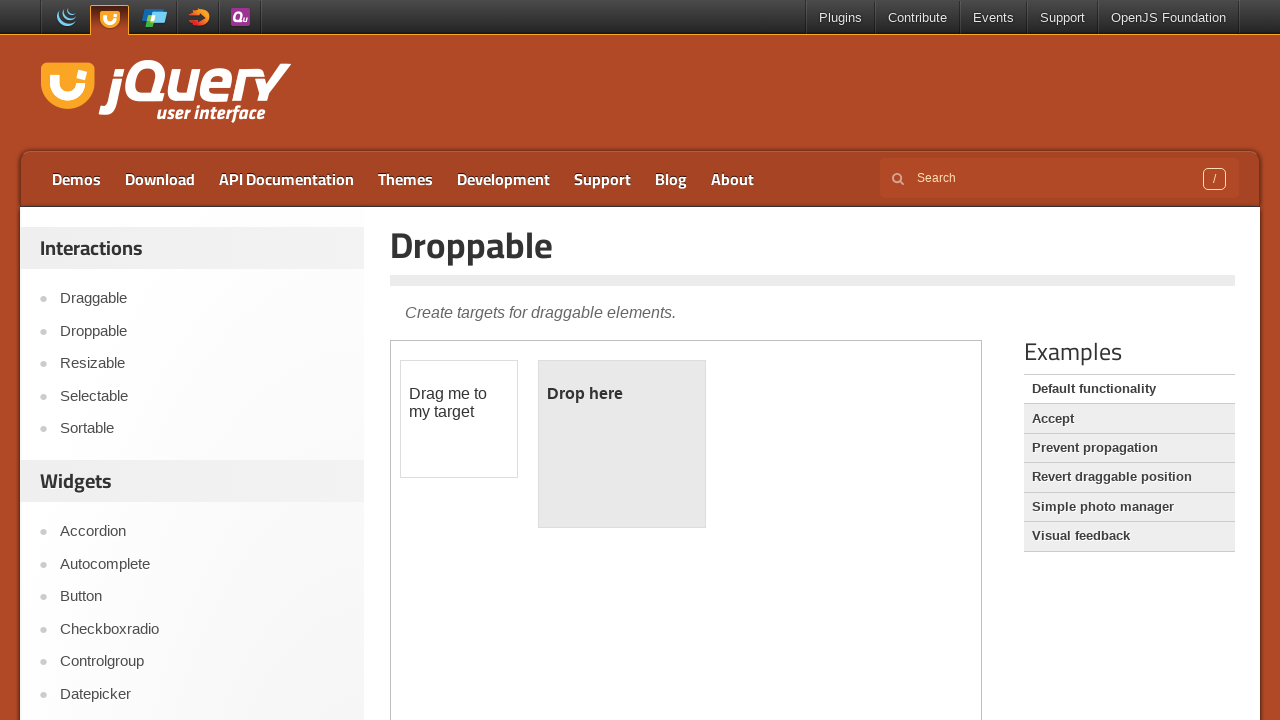

Dragged the element and dropped it onto the target drop zone at (622, 444)
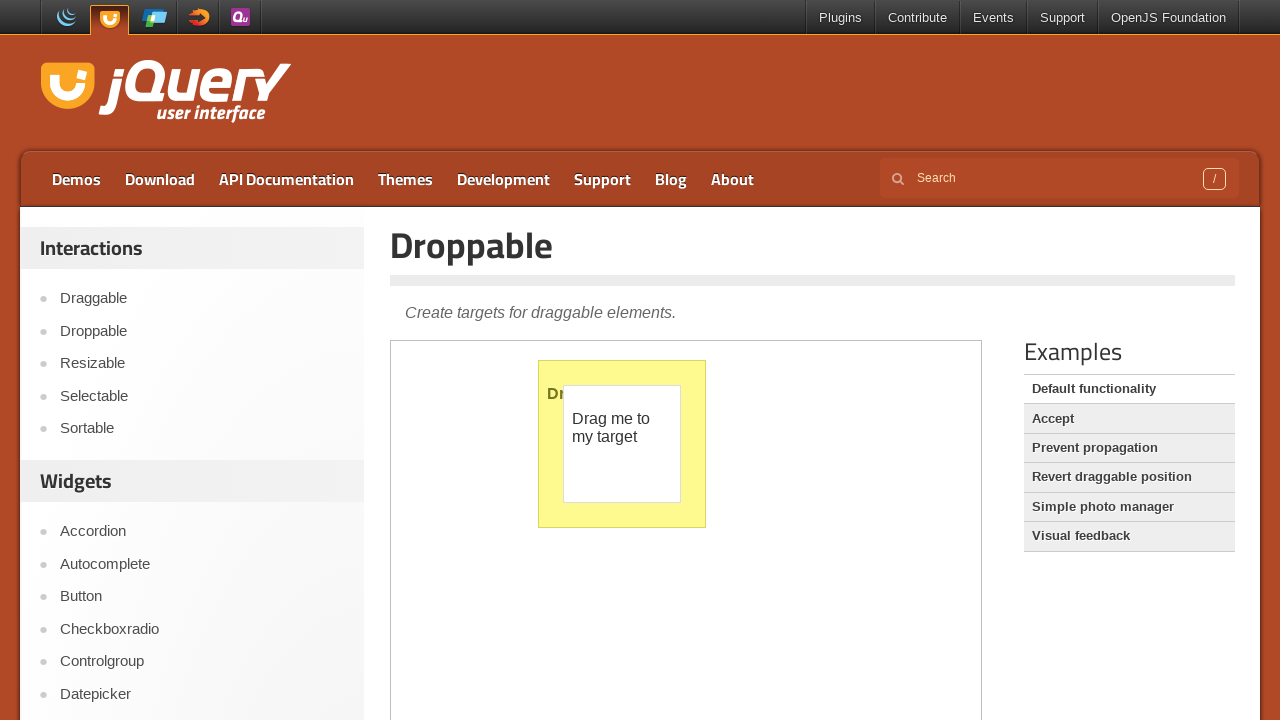

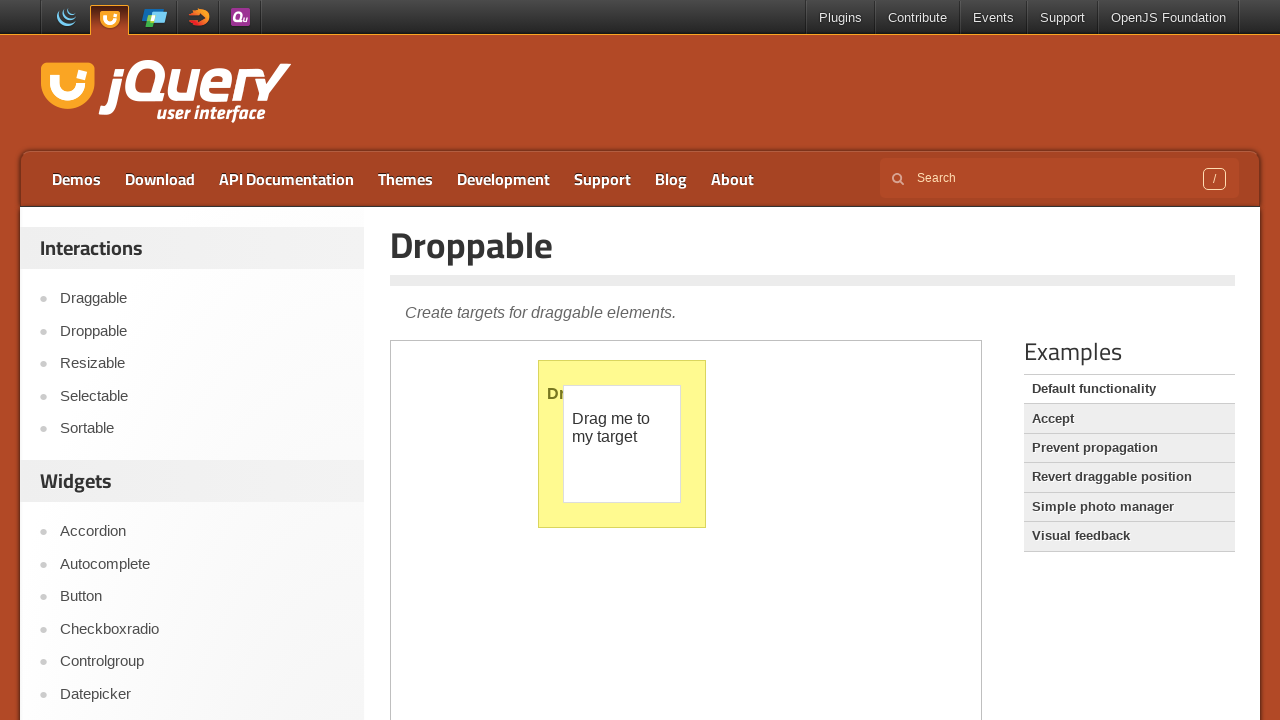